Tests selecting an option from a dropdown menu by clicking on "Option 1" and verifying it becomes selected.

Starting URL: http://the-internet.herokuapp.com/dropdown

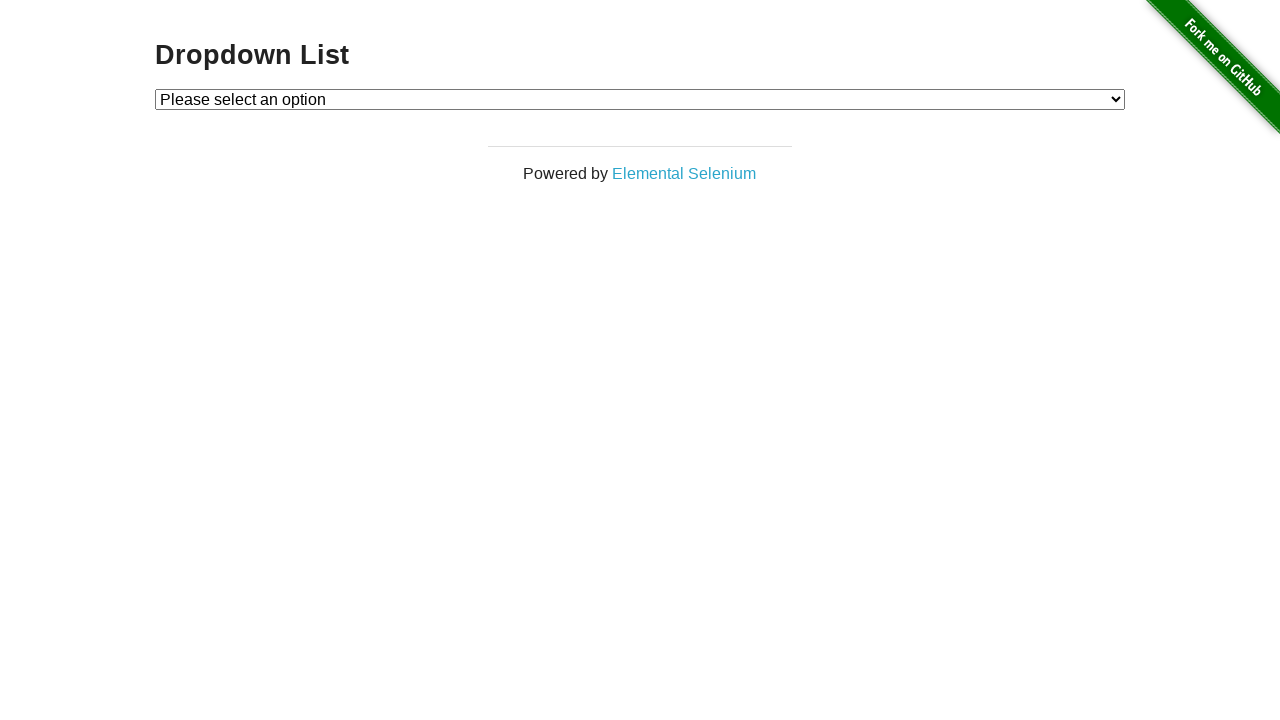

Navigated to dropdown test page
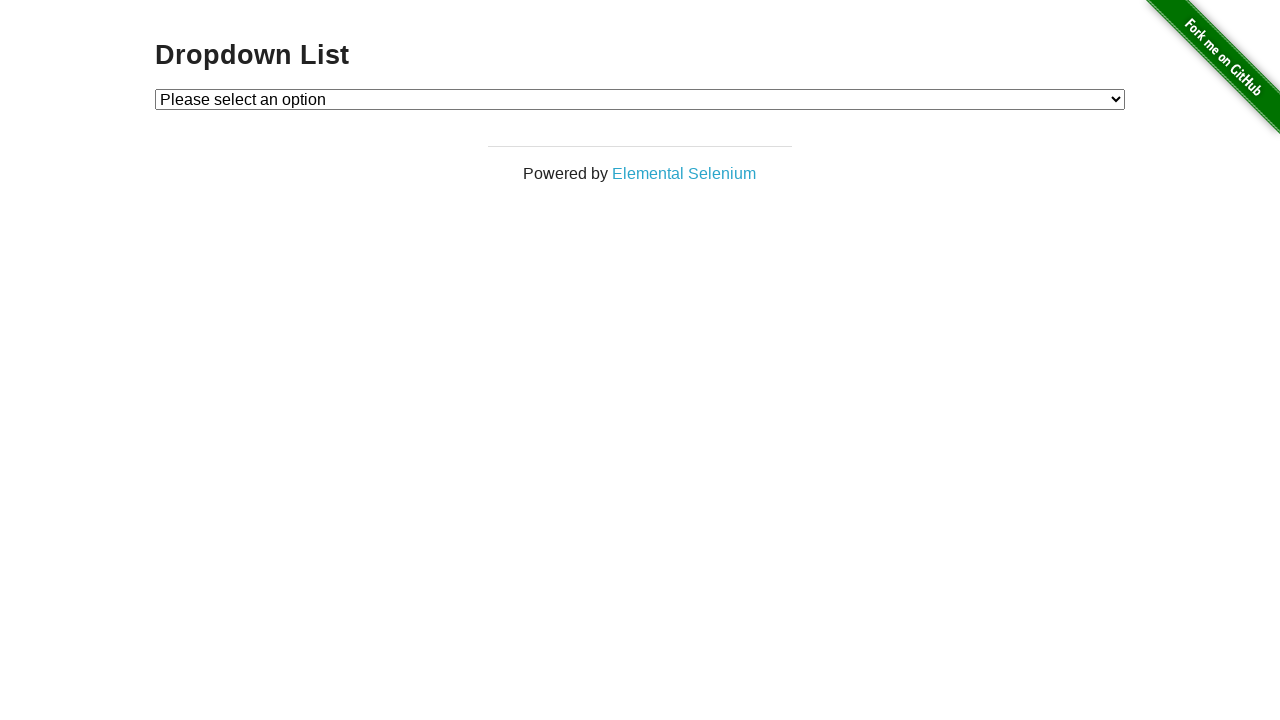

Selected 'Option 1' from dropdown menu on #dropdown
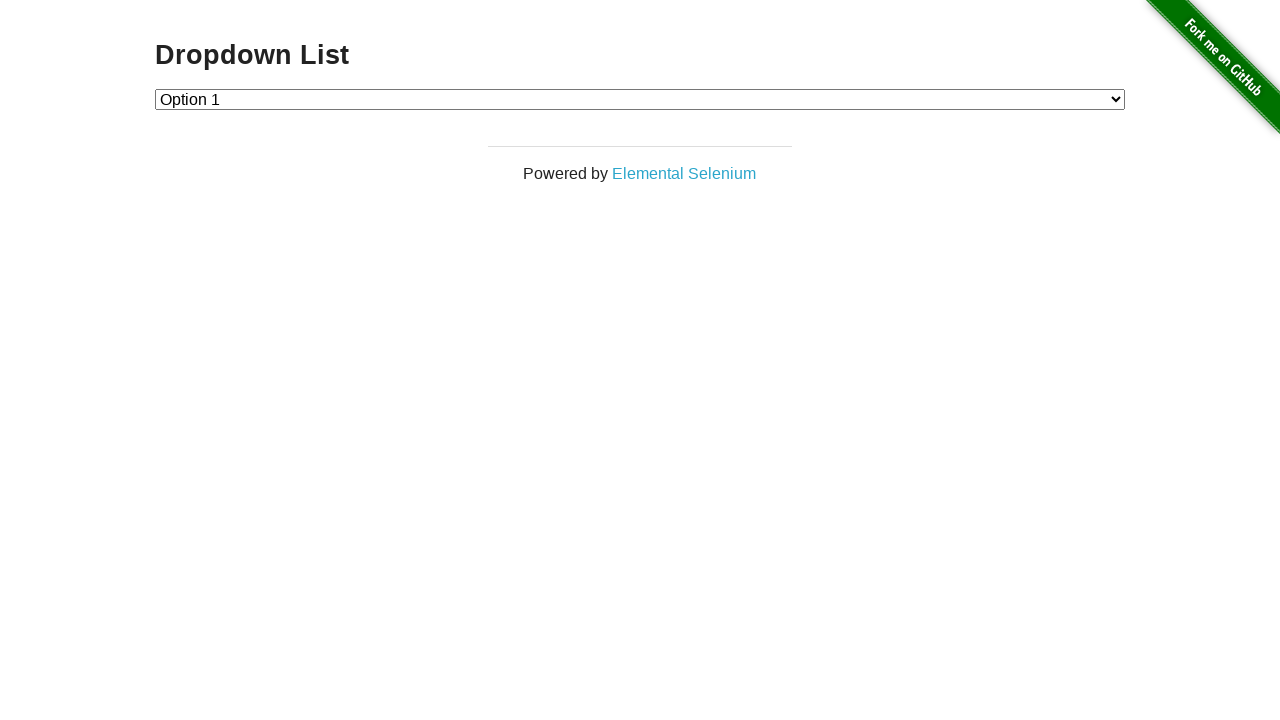

Retrieved the selected dropdown value
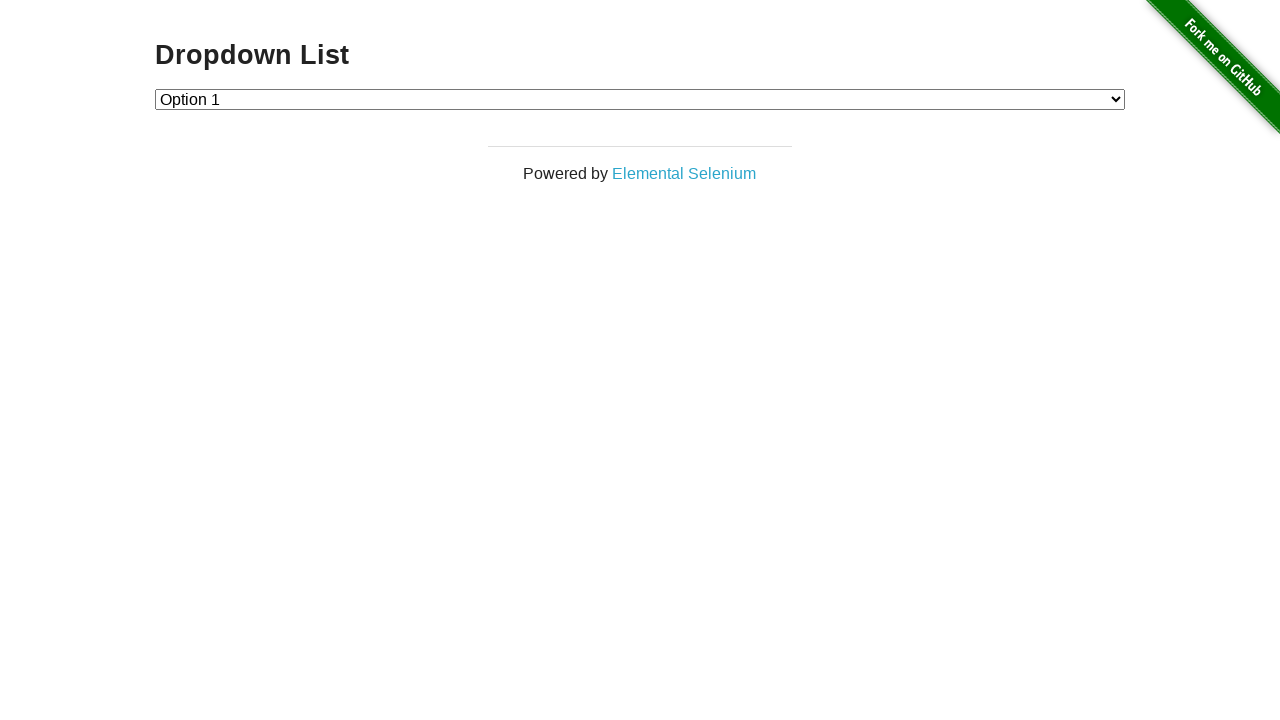

Verified that 'Option 1' (value '1') is selected
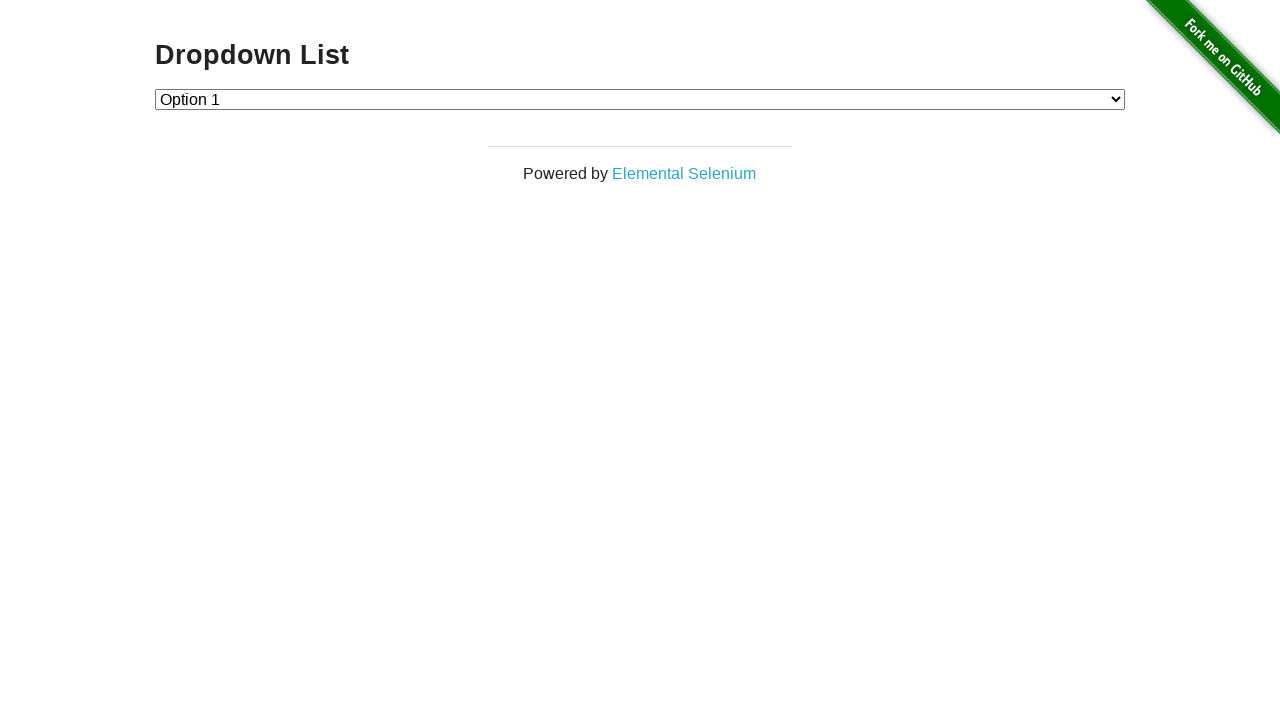

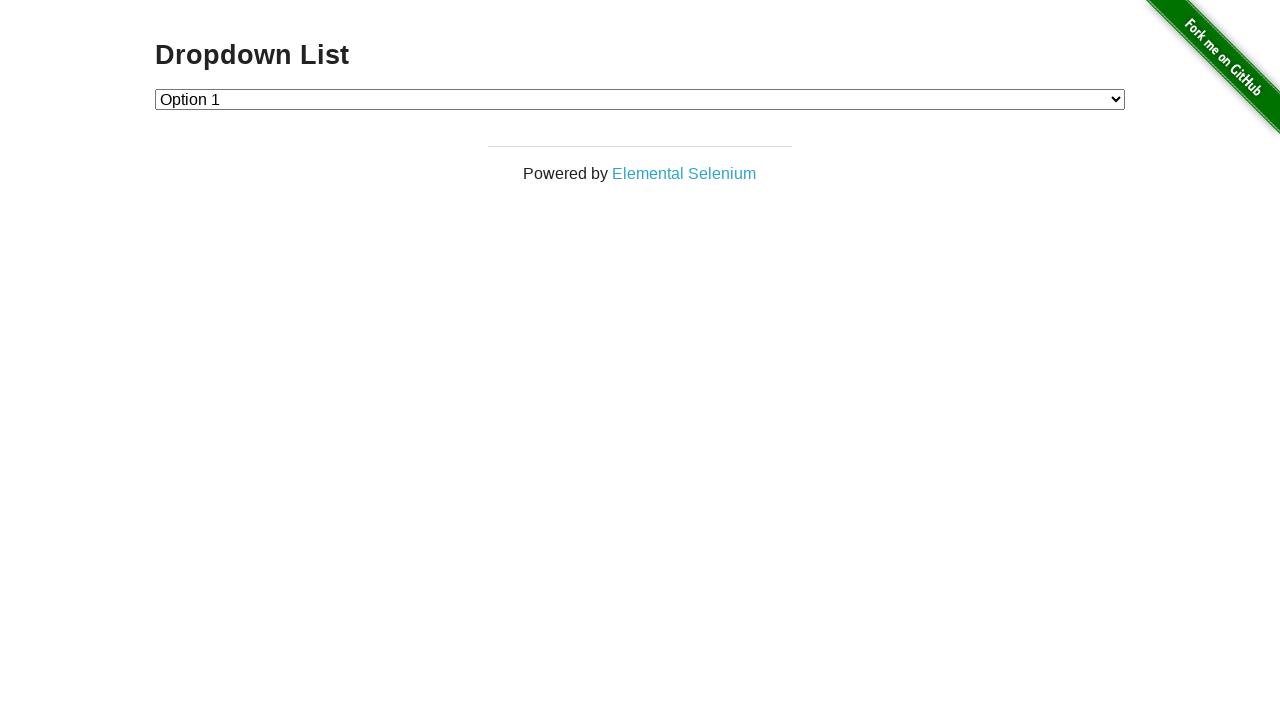